Tests entering text into a JavaScript prompt dialog by clicking the prompt button, entering text, and accepting the dialog

Starting URL: https://the-internet.herokuapp.com/javascript_alerts

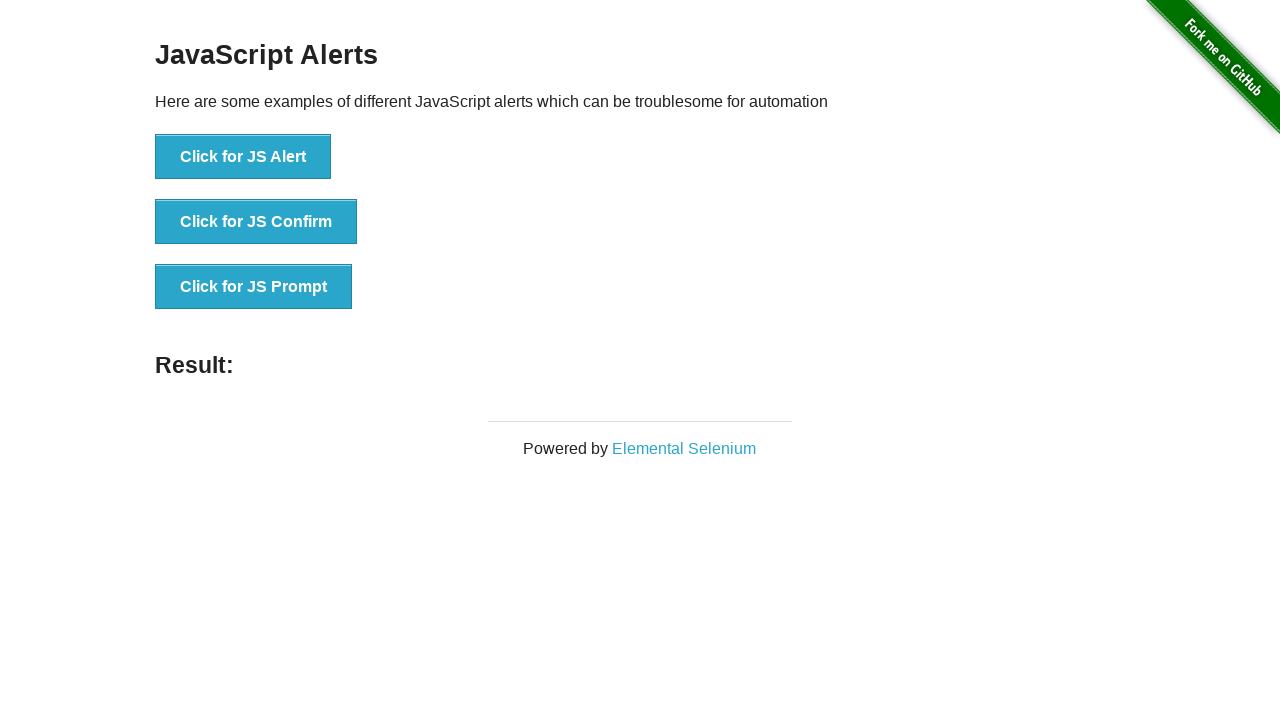

Set up dialog handler to accept prompt with 'Hello World'
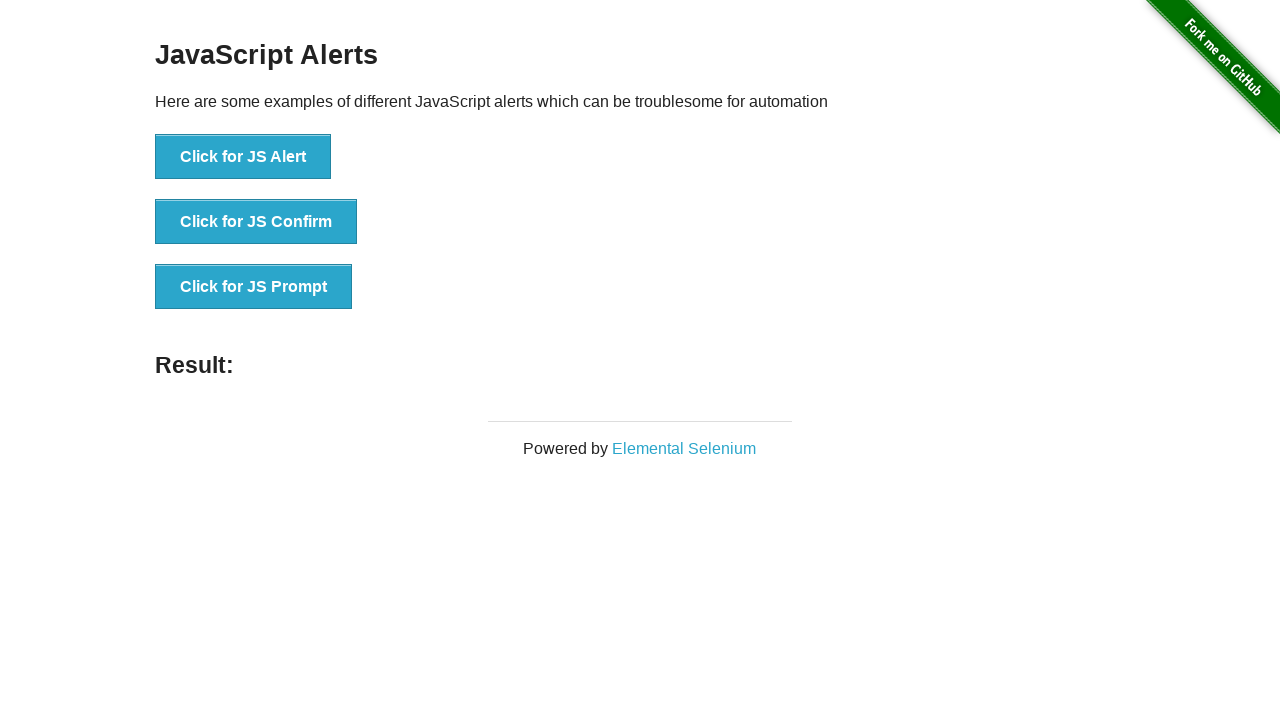

Clicked the JavaScript prompt button at (254, 287) on xpath=//button[@onclick='jsPrompt()']
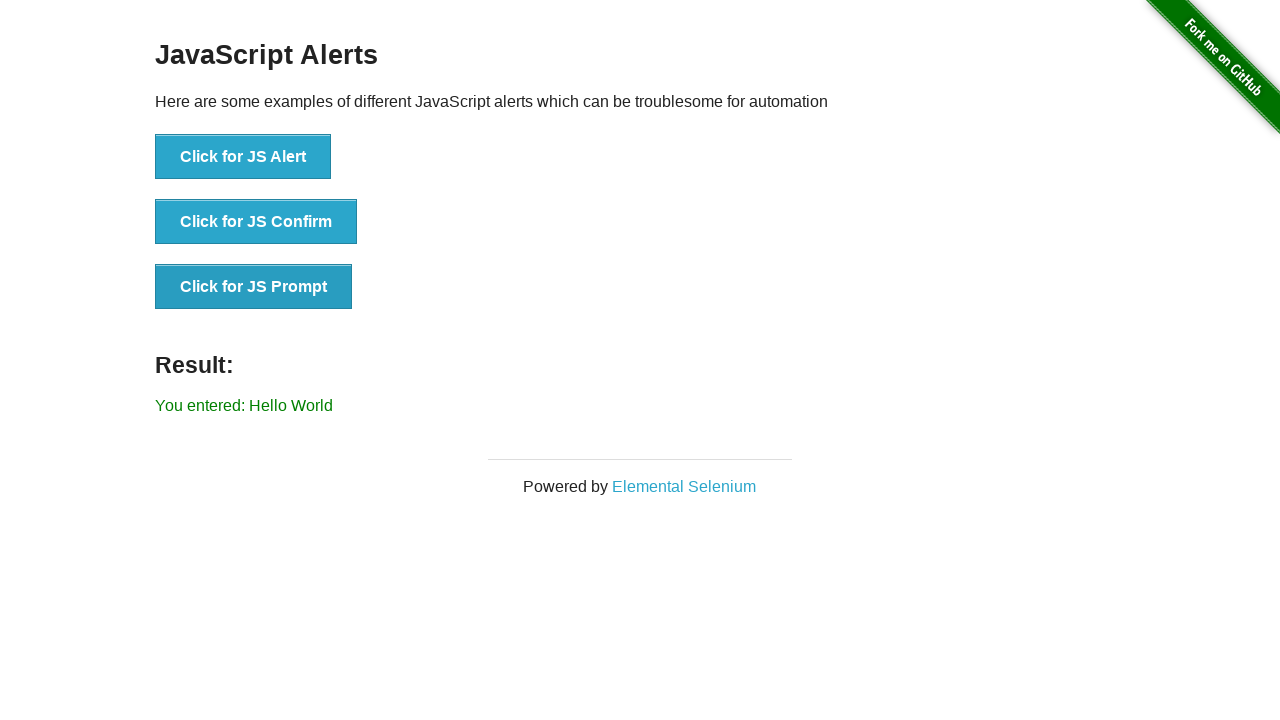

Prompt dialog accepted and result text appeared
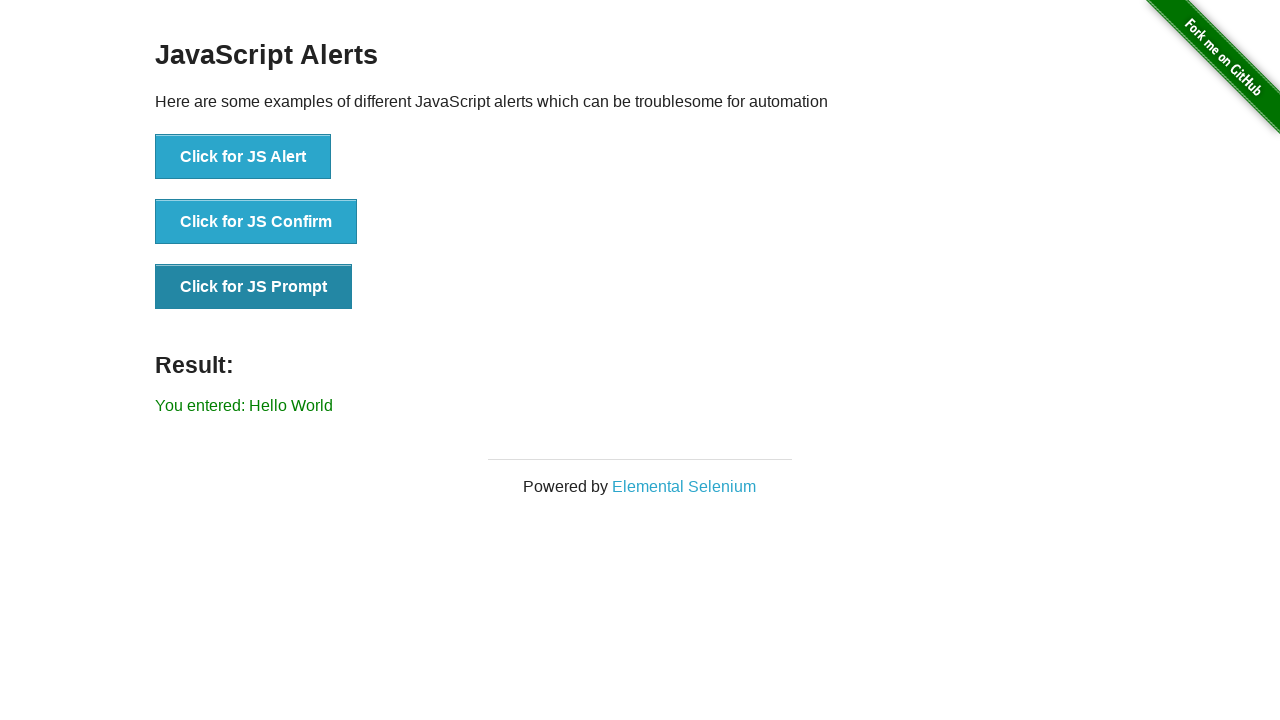

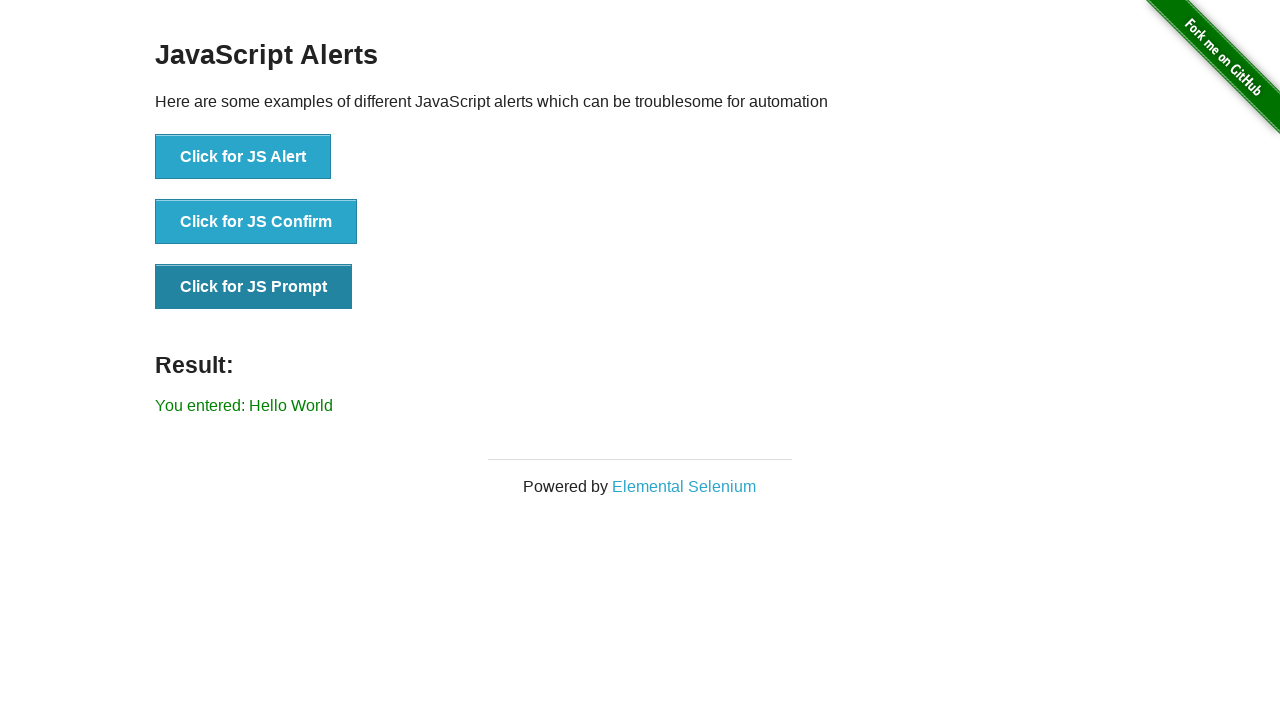